Navigates to the OrangeHRM login page and verifies the page loads by checking the title is present

Starting URL: https://opensource-demo.orangehrmlive.com/web/index.php/auth/login

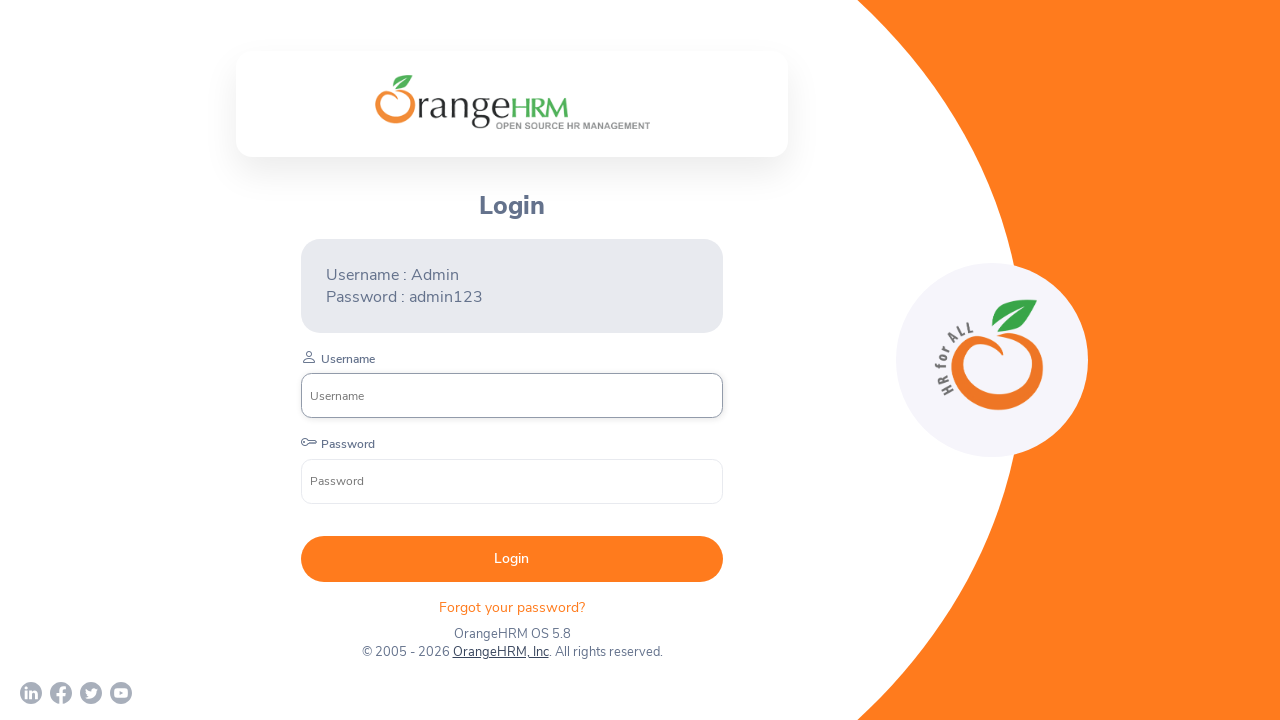

Waited for page to reach domcontentloaded state
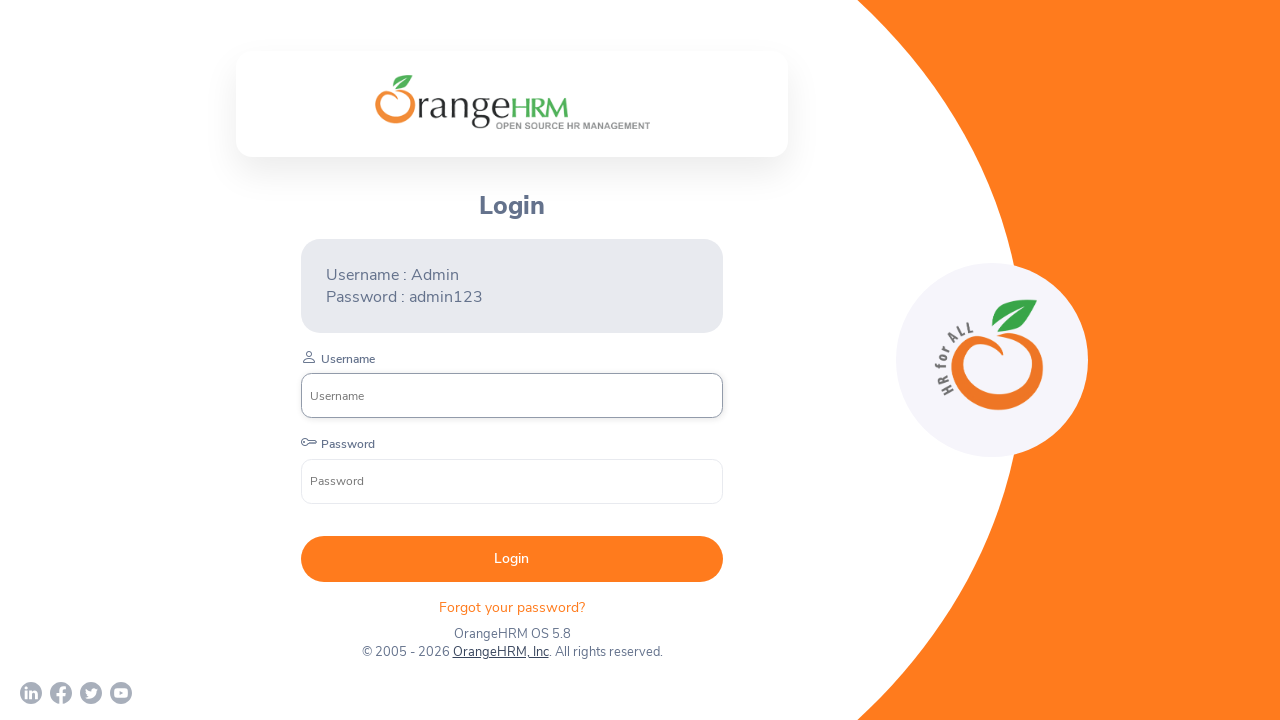

Retrieved page title: OrangeHRM
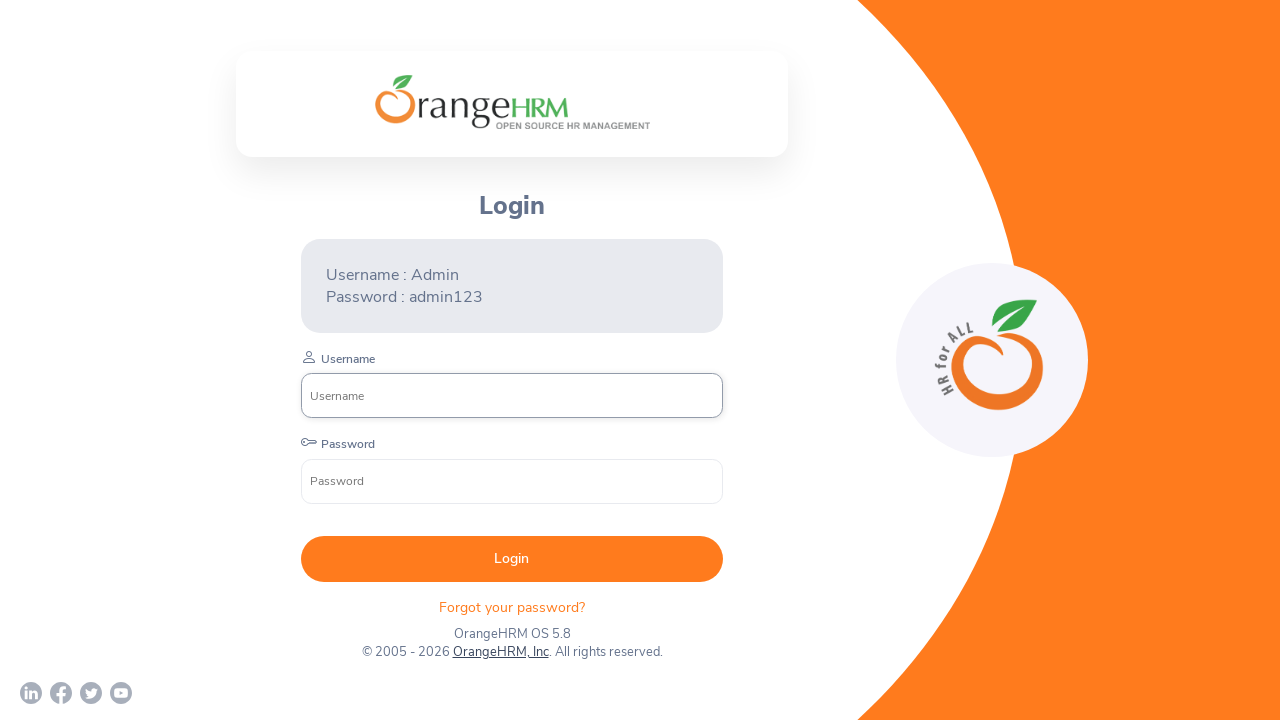

Printed page title to console
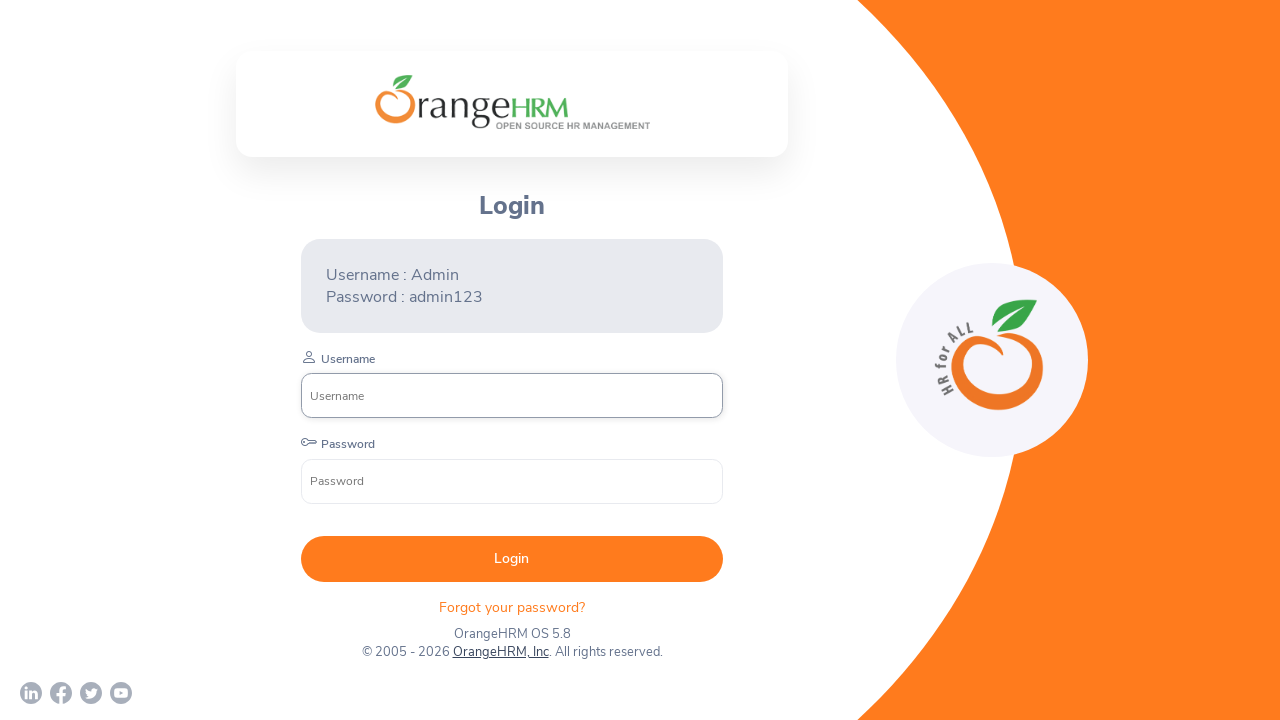

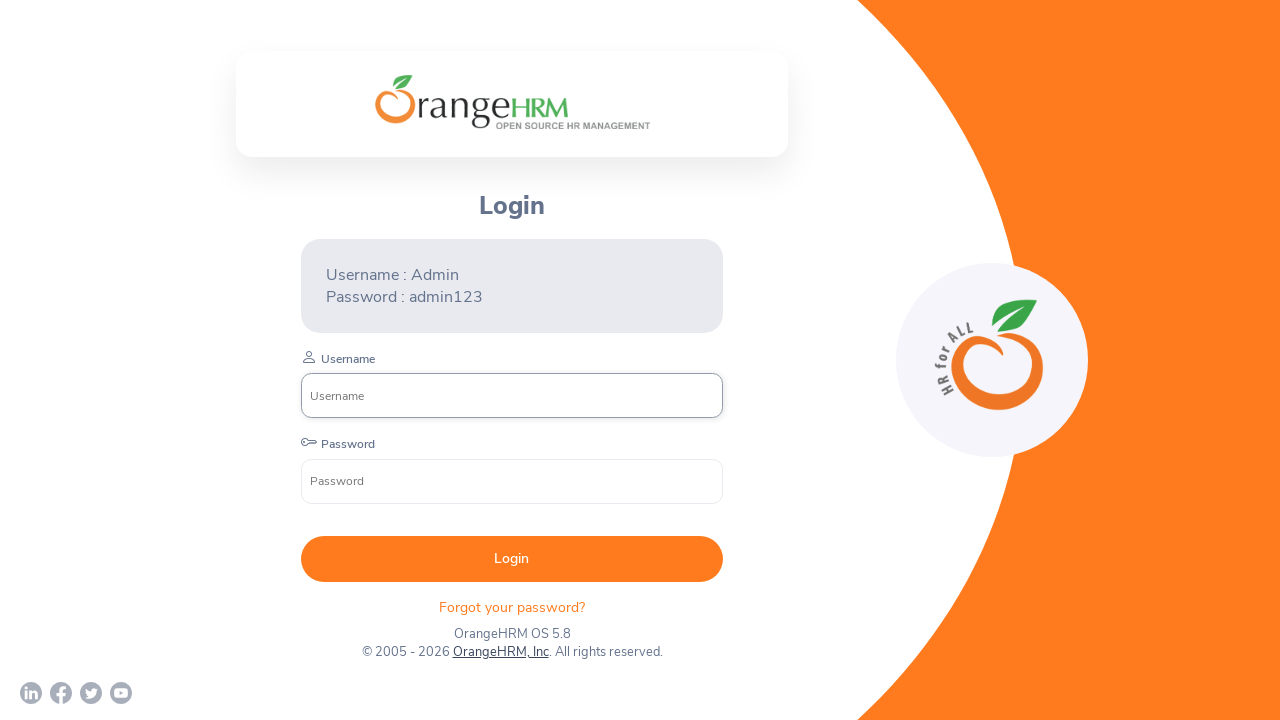